Navigates to the Playwright documentation website, waits for the "Get Started" link to appear, and clicks on it to navigate to the getting started page.

Starting URL: https://playwright.dev/

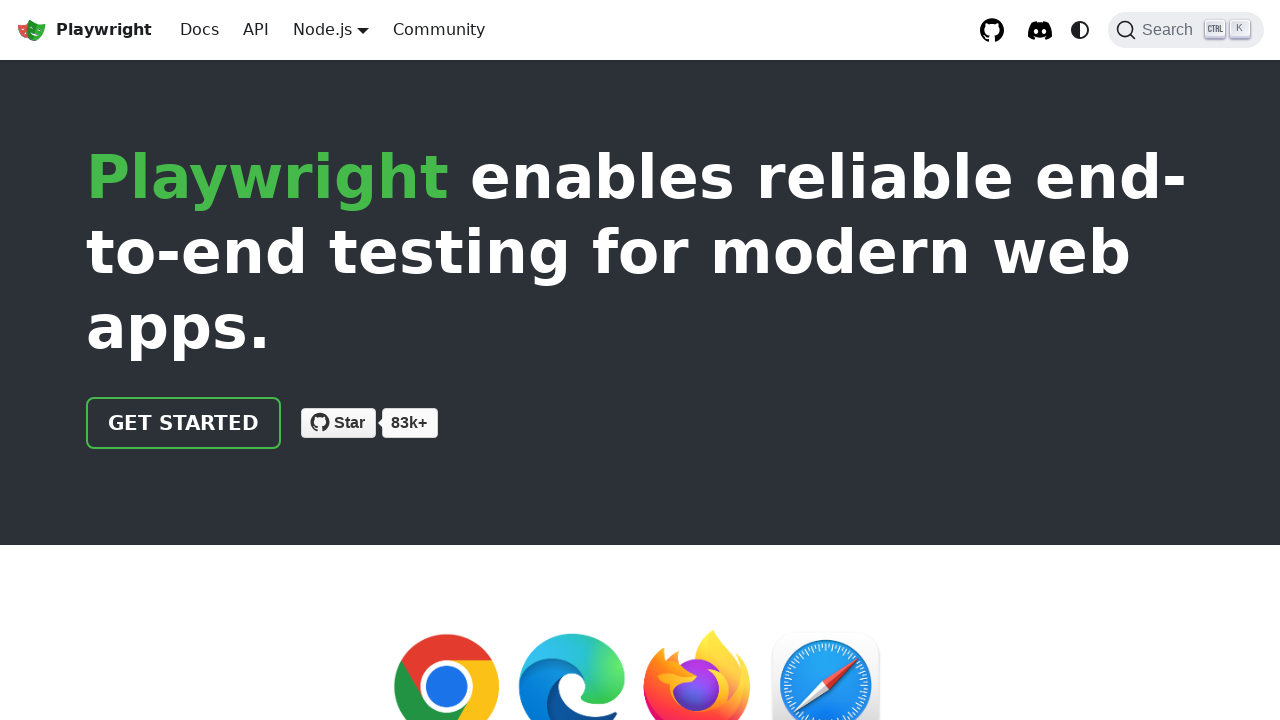

Navigated to Playwright documentation website
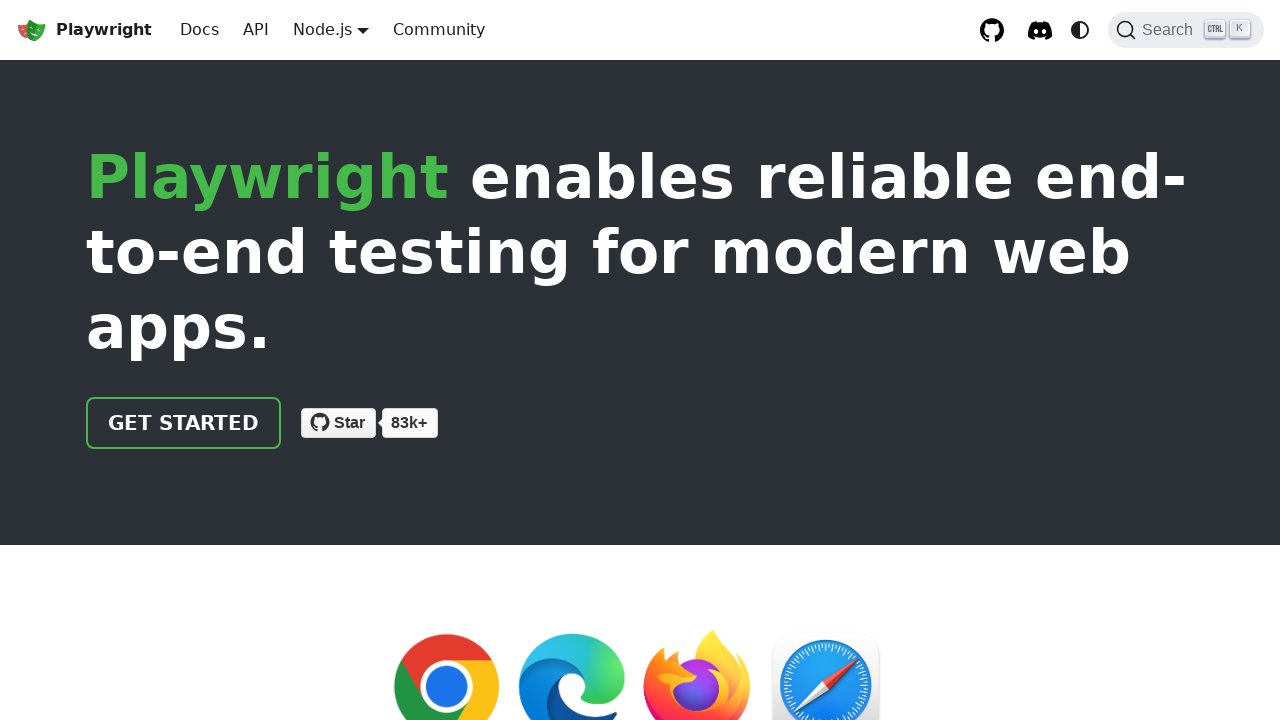

Waited for 'Get Started' link to appear
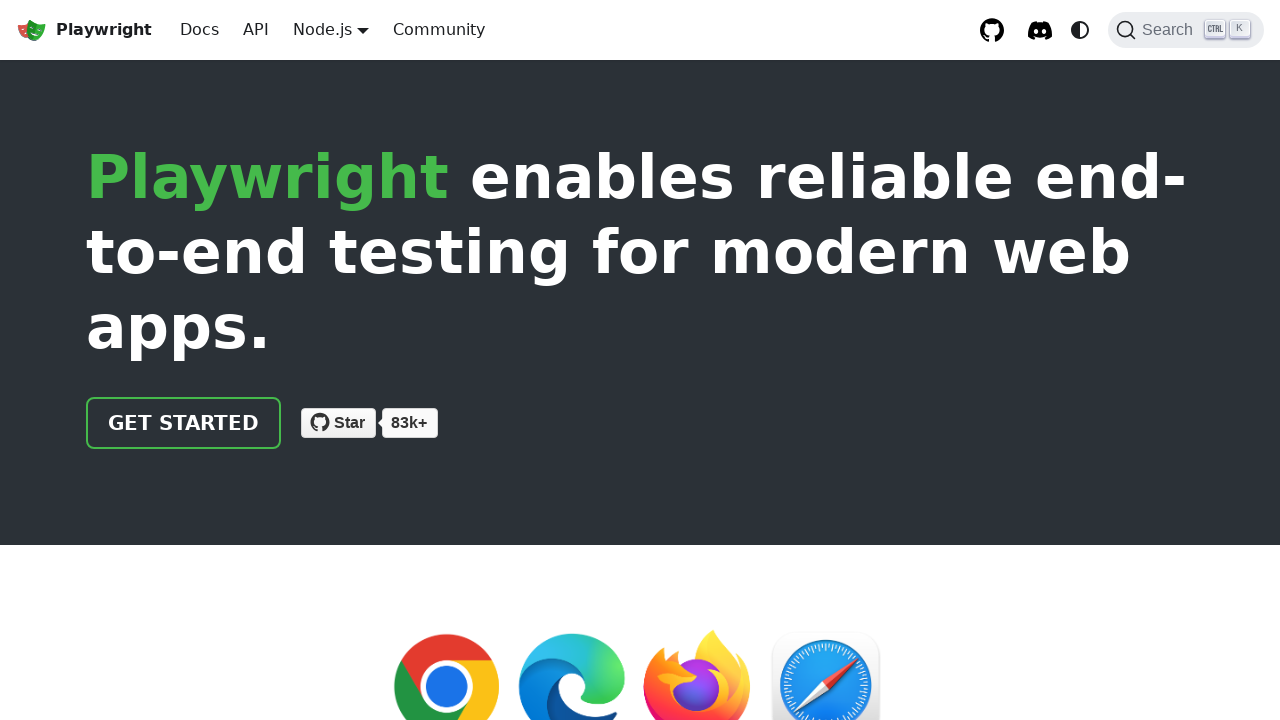

Clicked on 'Get Started' link to navigate to getting started page at (184, 423) on text=Get Started
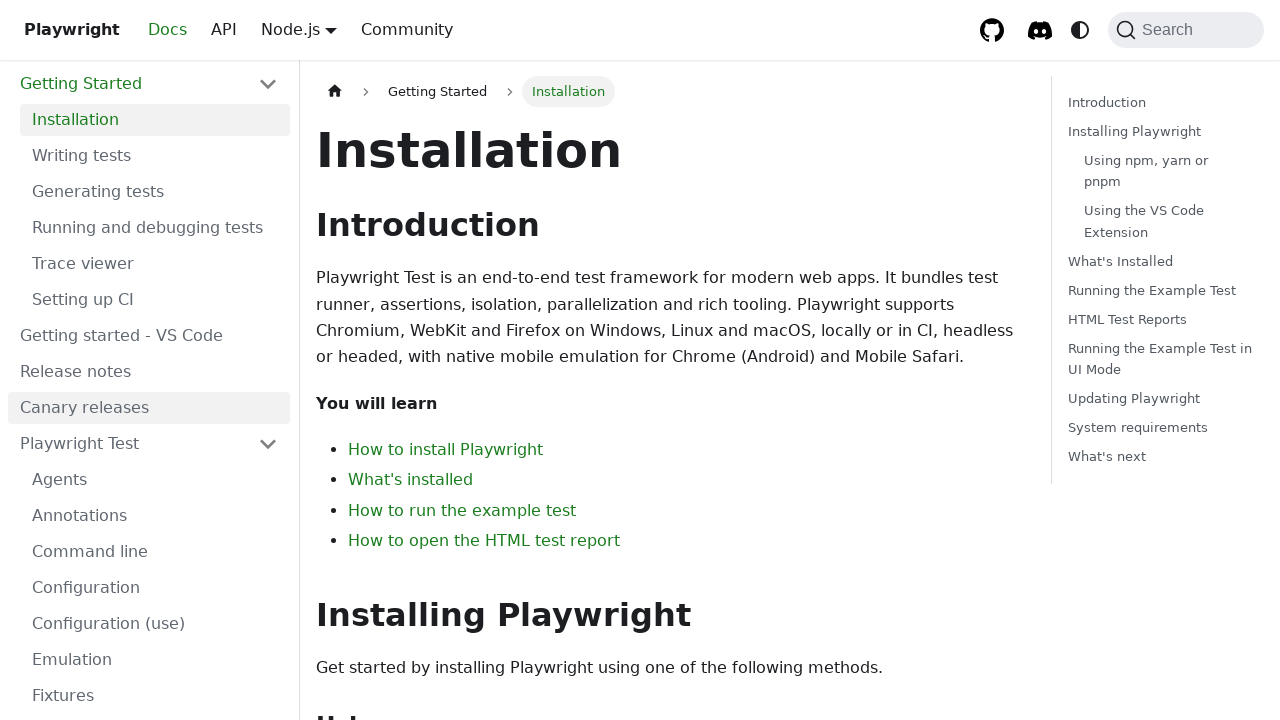

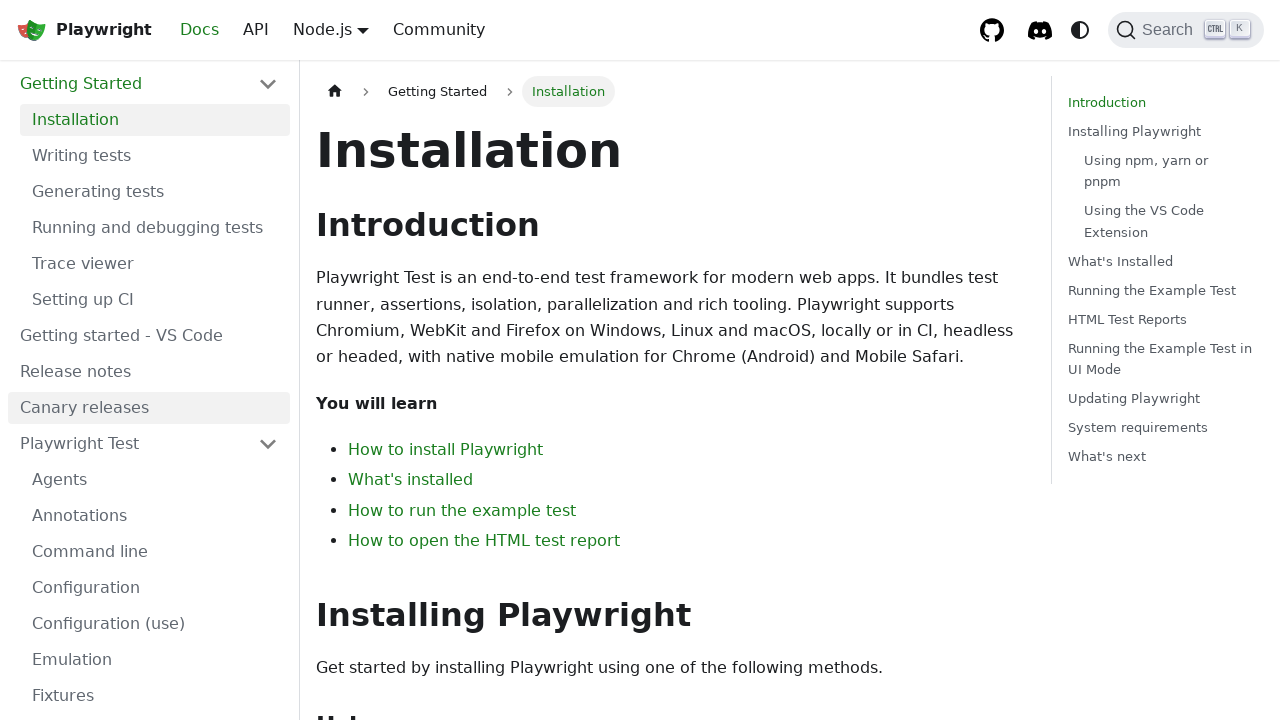